Tests form submission and validation by filling out various fields, leaving zip code empty, submitting the form, and verifying field validation colors

Starting URL: https://bonigarcia.dev/selenium-webdriver-java/data-types.html

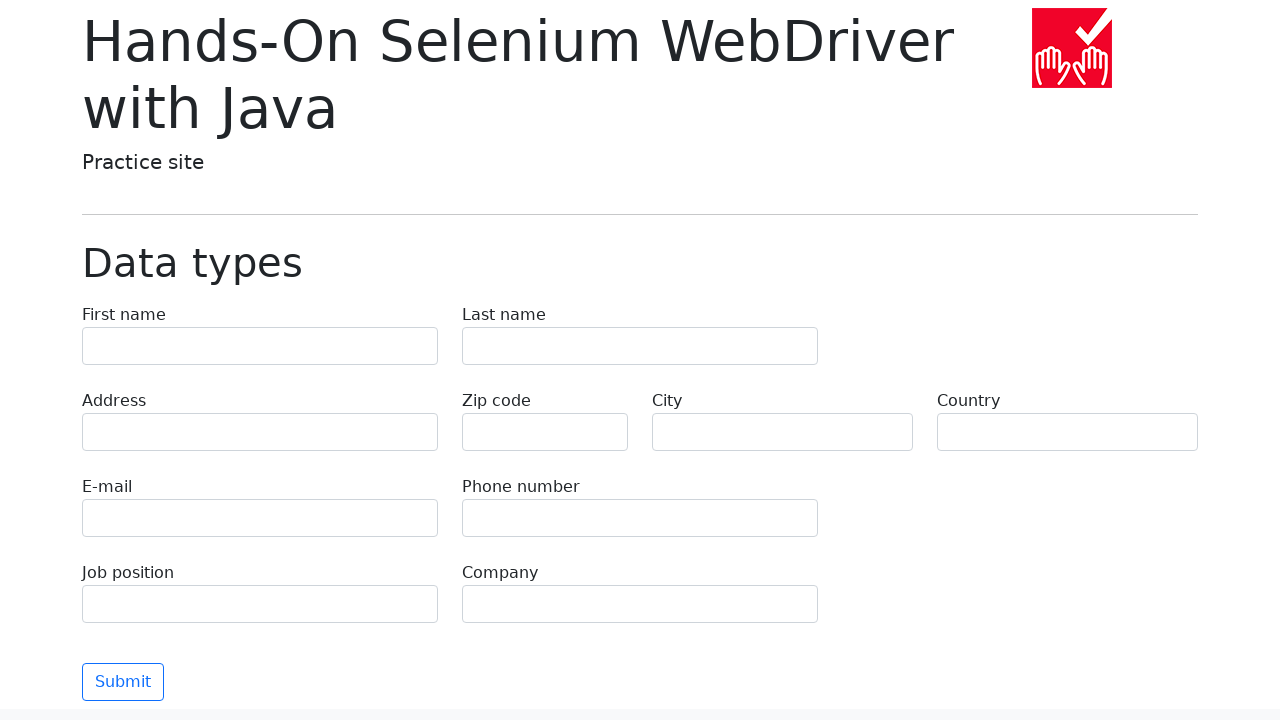

Filled first name field with 'Иван' on input[name='first-name']
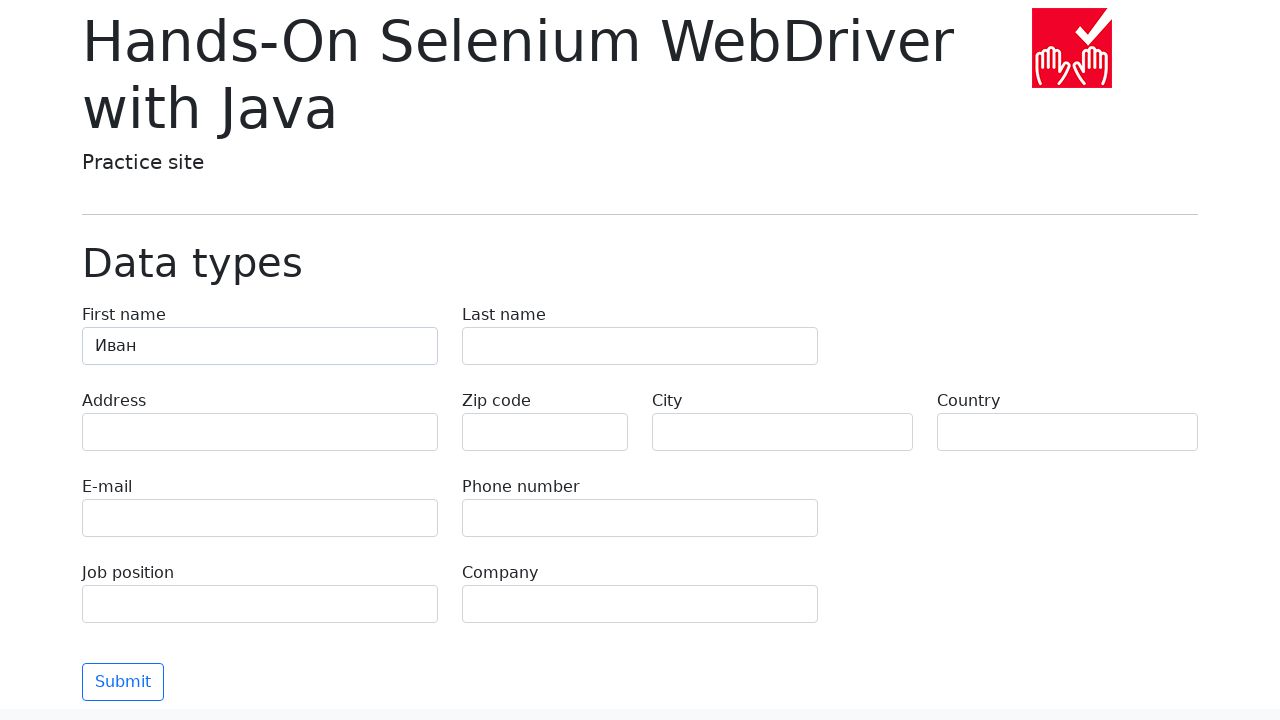

Filled last name field with 'Петров' on input[name='last-name']
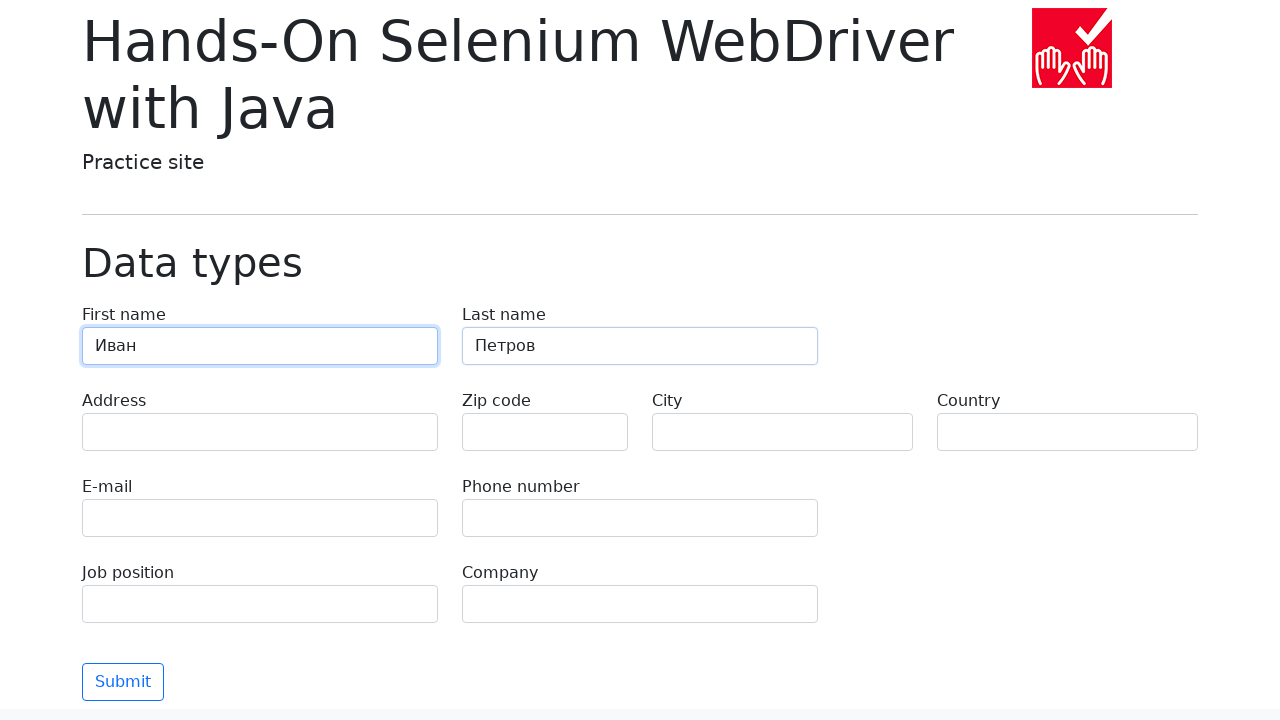

Filled address field with 'Ленина, 55-3' on input[name='address']
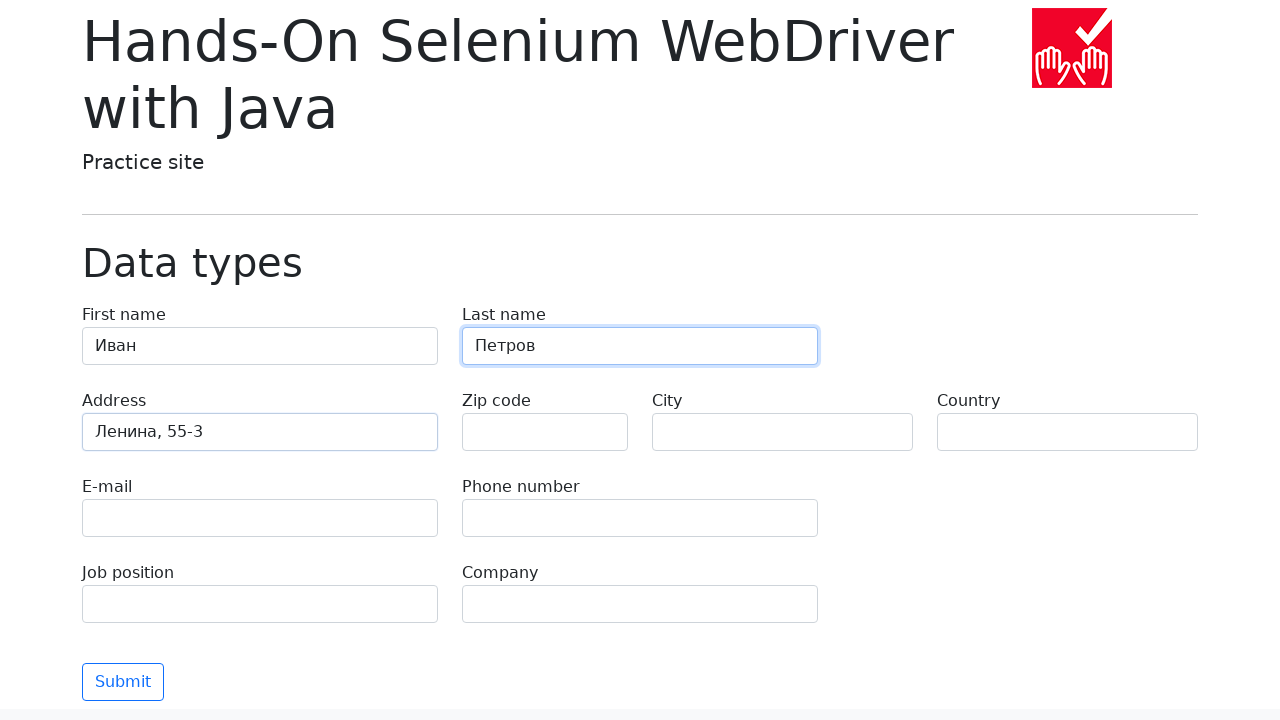

Filled email field with 'test@skypro.com' on input[name='e-mail']
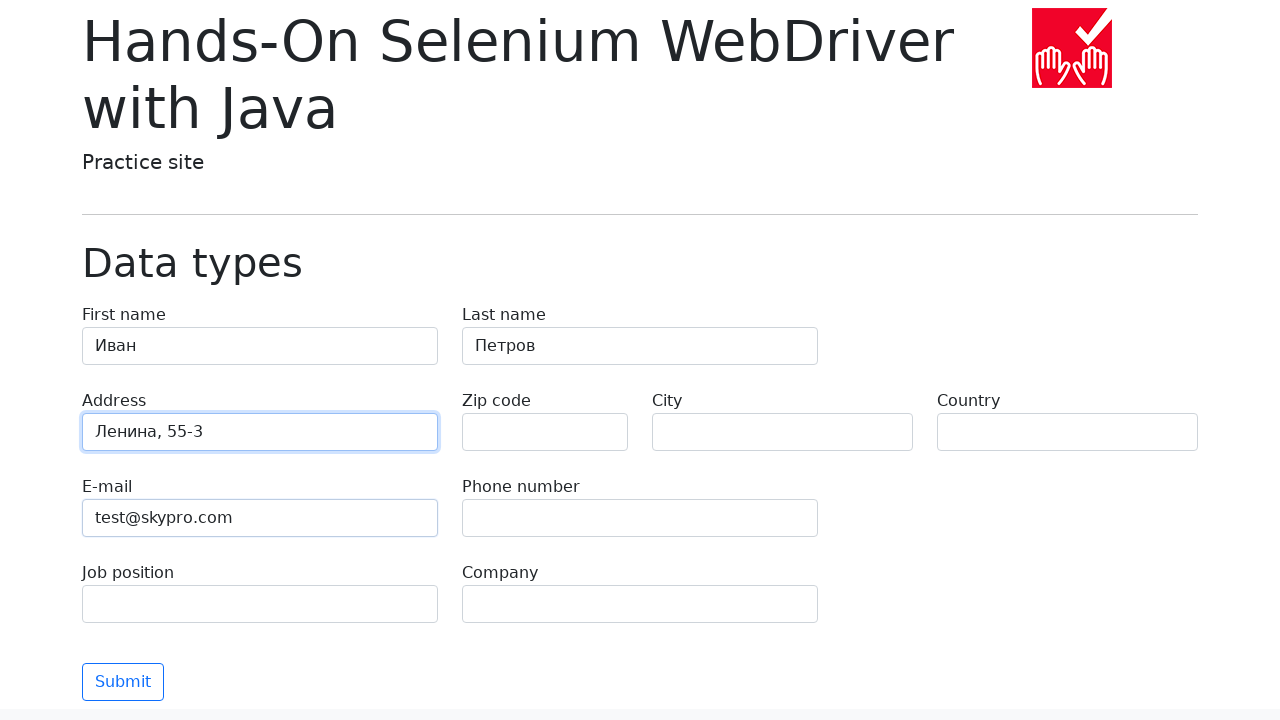

Filled phone field with '+7985899998787' on input[name='phone']
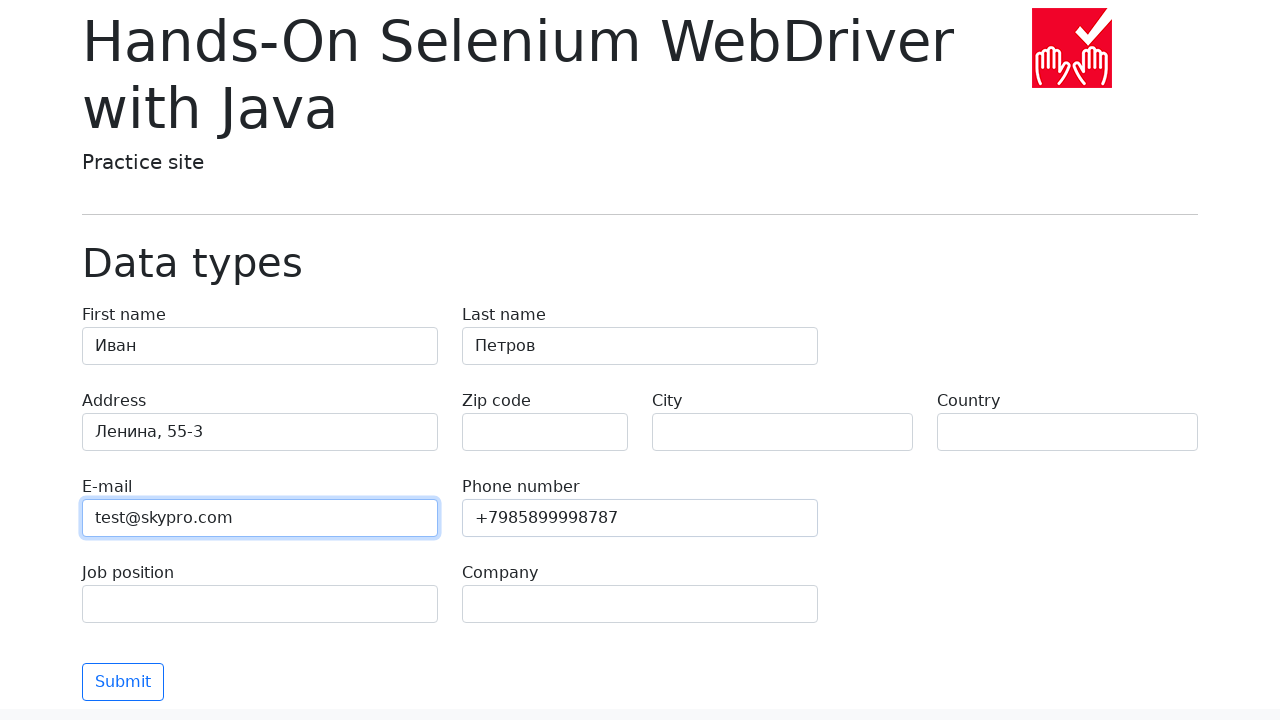

Left zip code field empty on input[name='zip-code']
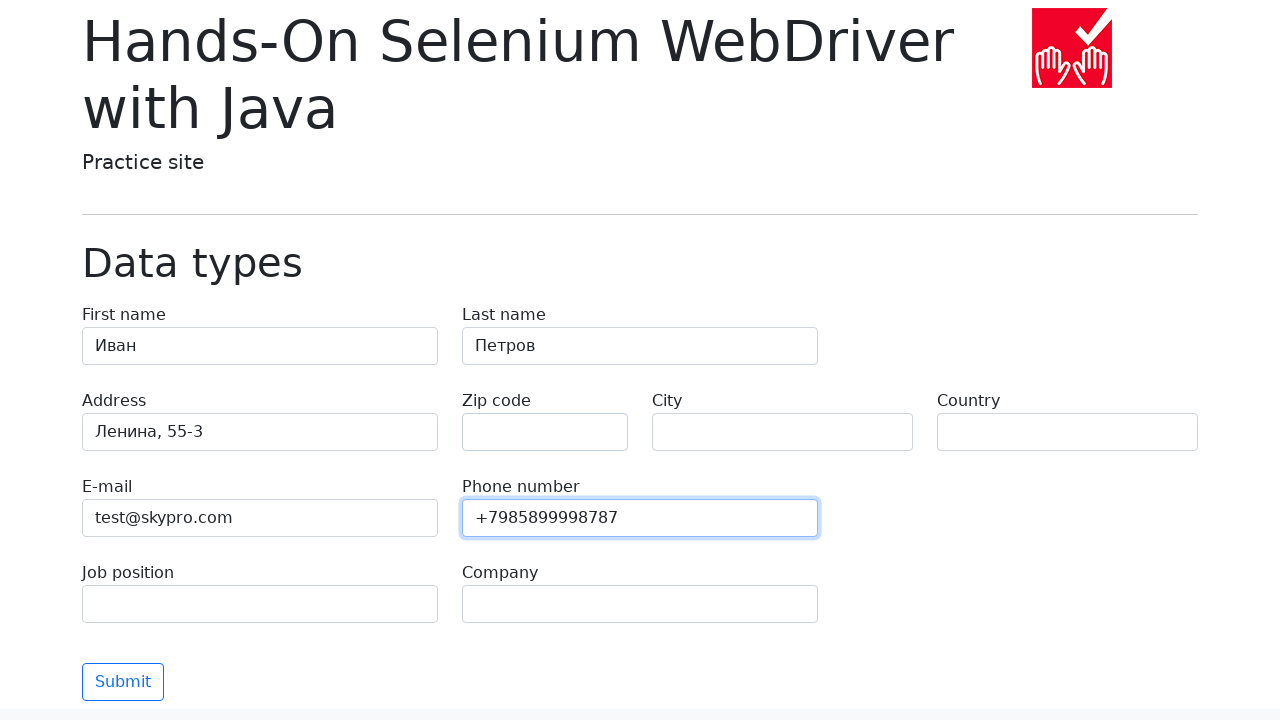

Filled city field with 'Москва' on input[name='city']
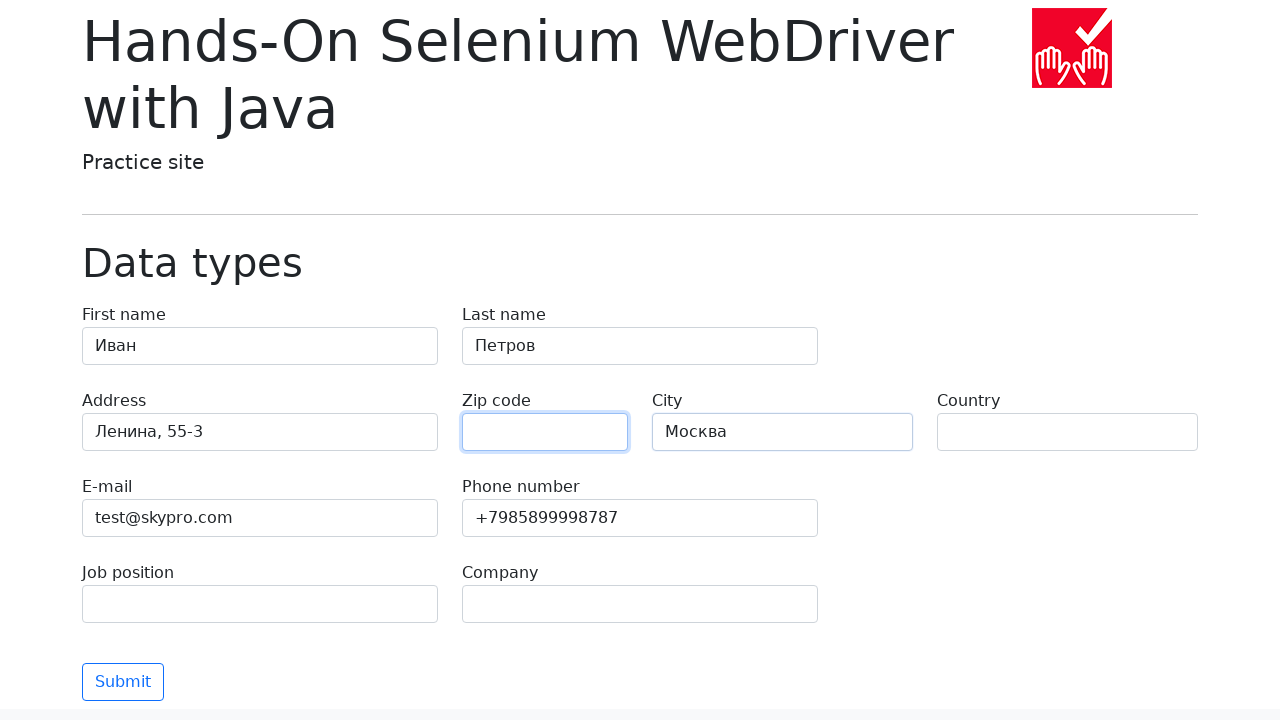

Filled country field with 'Россия' on input[name='country']
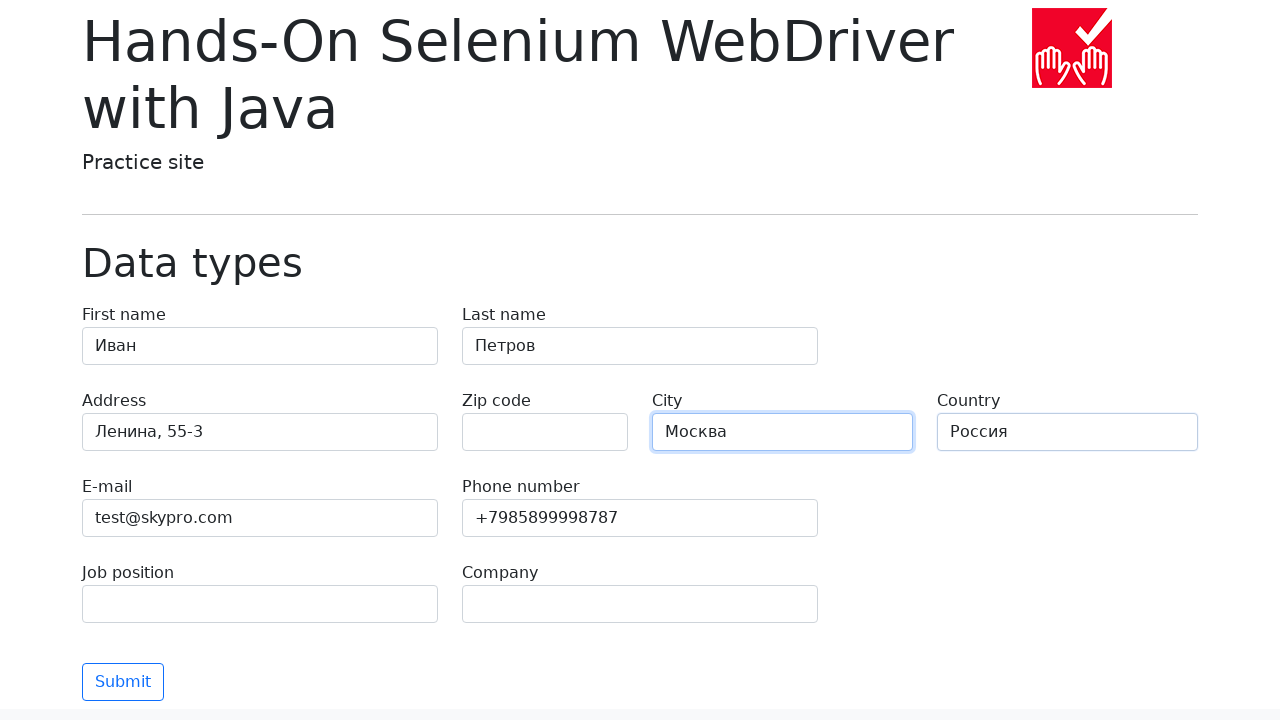

Filled job position field with 'QA' on input[name='job-position']
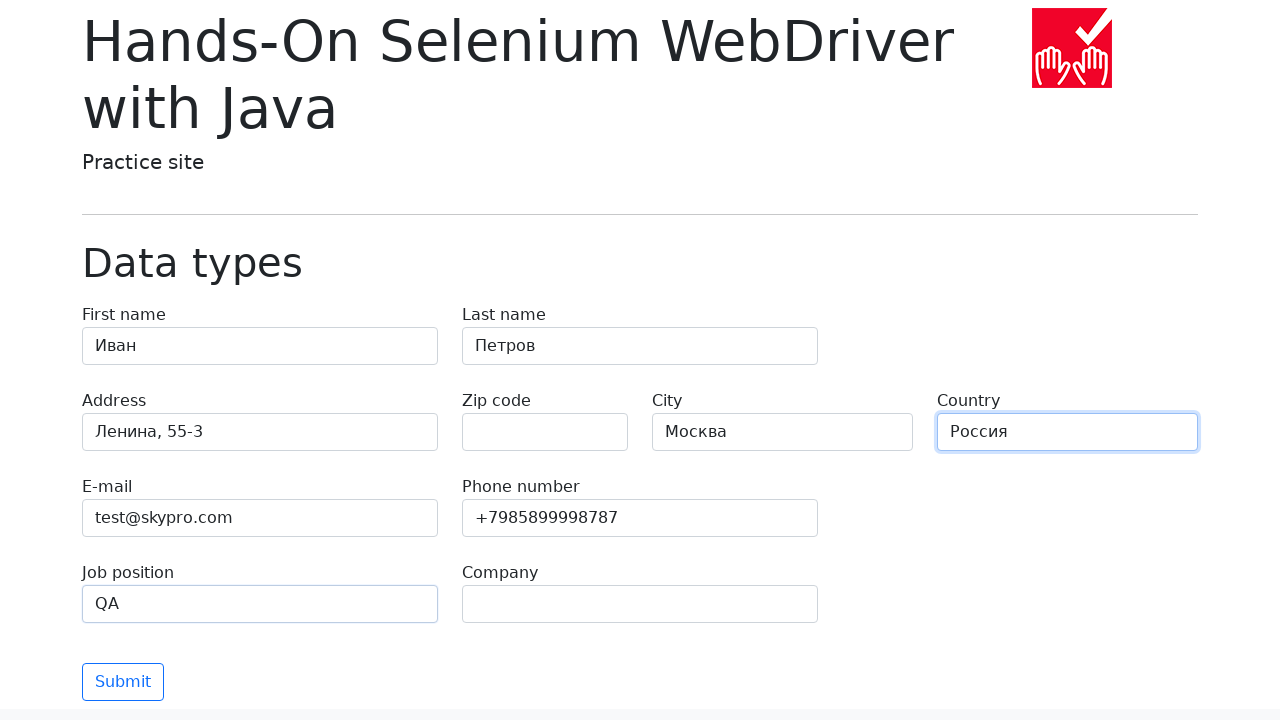

Filled company field with 'SkyPro' on input[name='company']
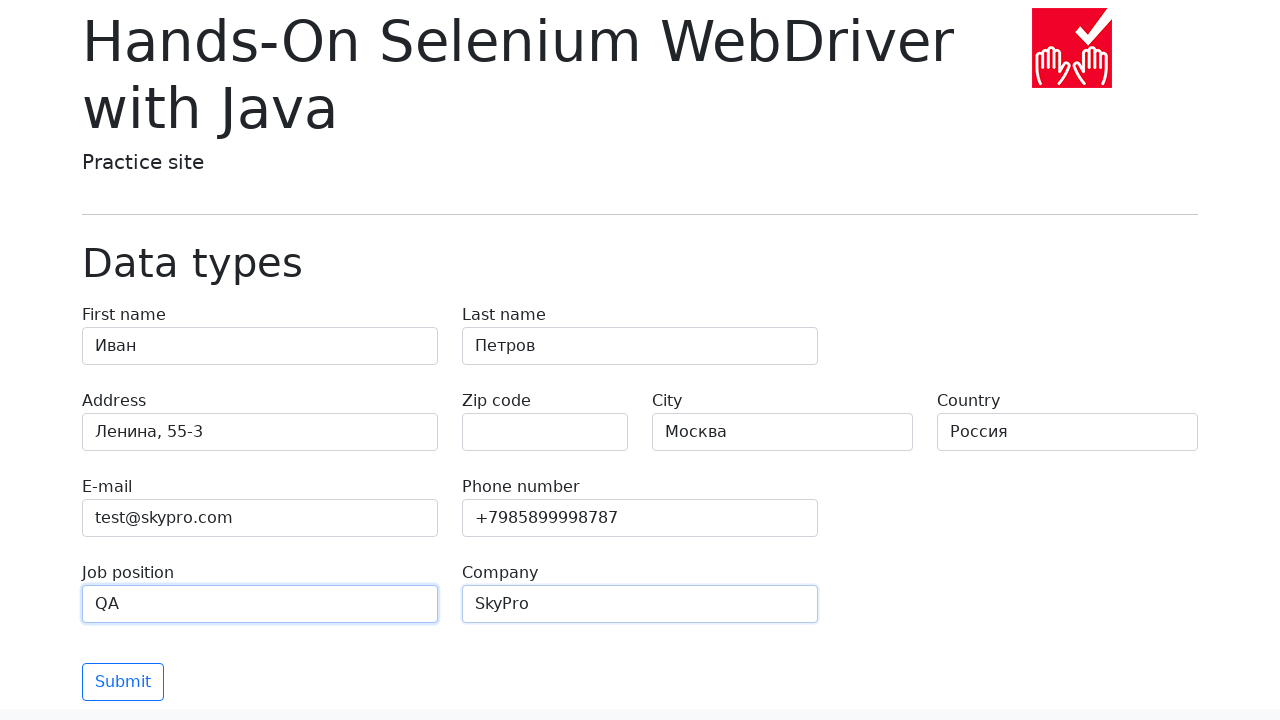

Clicked submit button to submit the form at (123, 682) on button[type='submit']
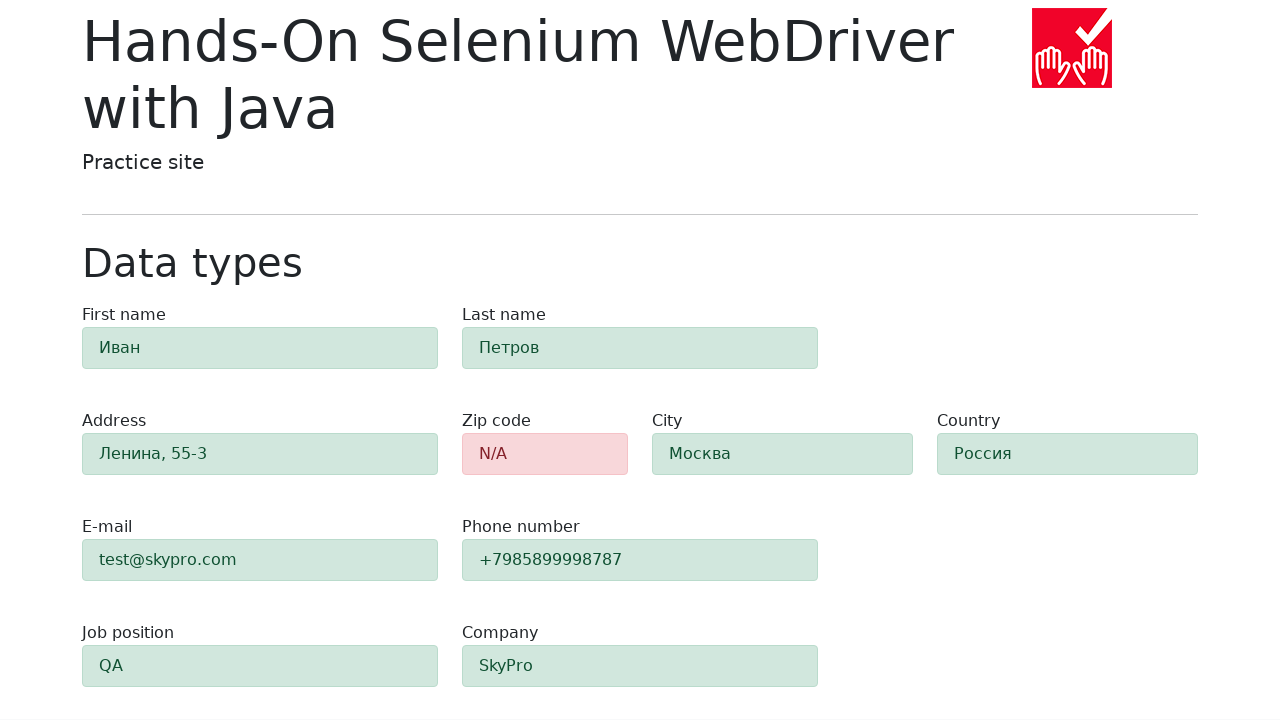

Waited 1000ms for form validation to complete
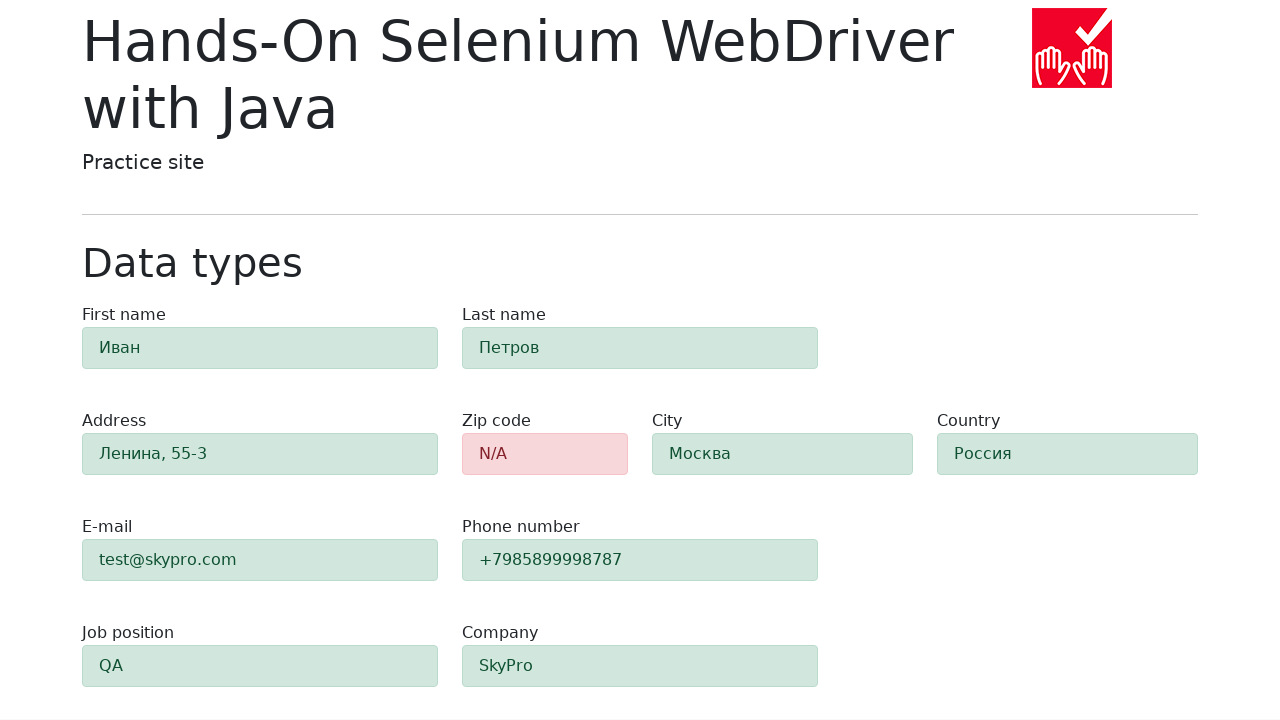

Retrieved computed color of zip code field
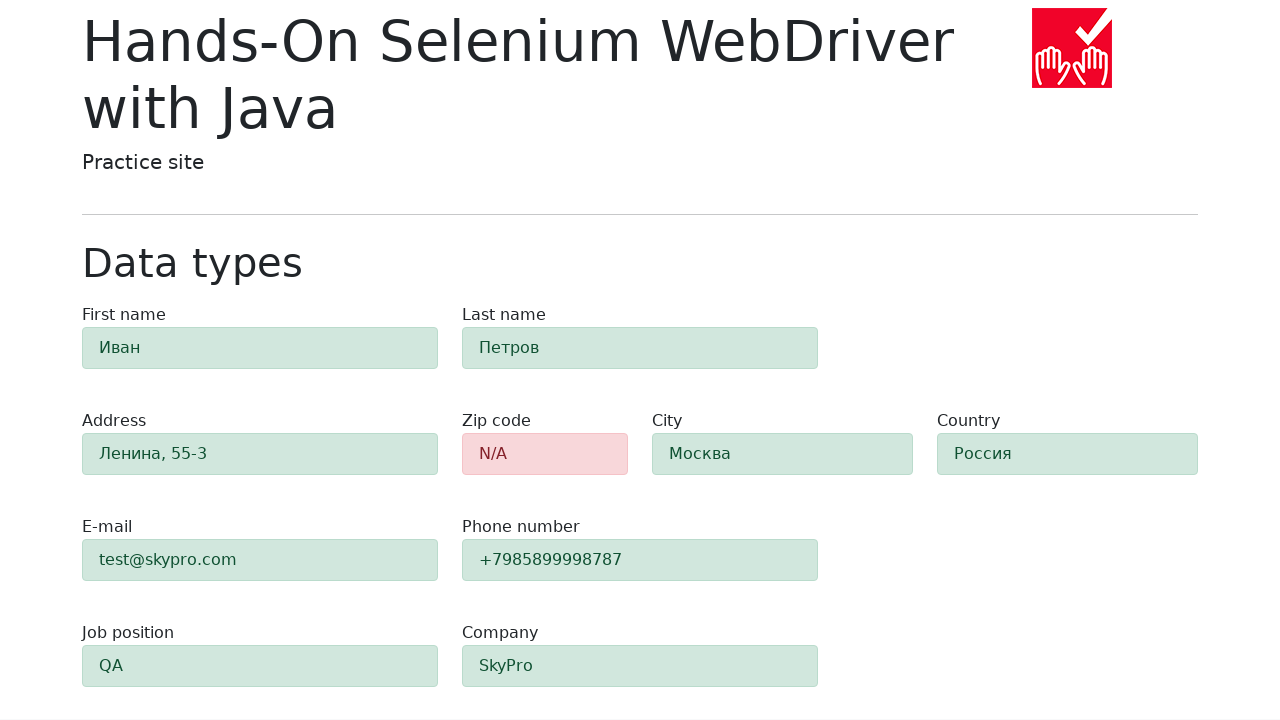

Verified zip code field is red (validation failed)
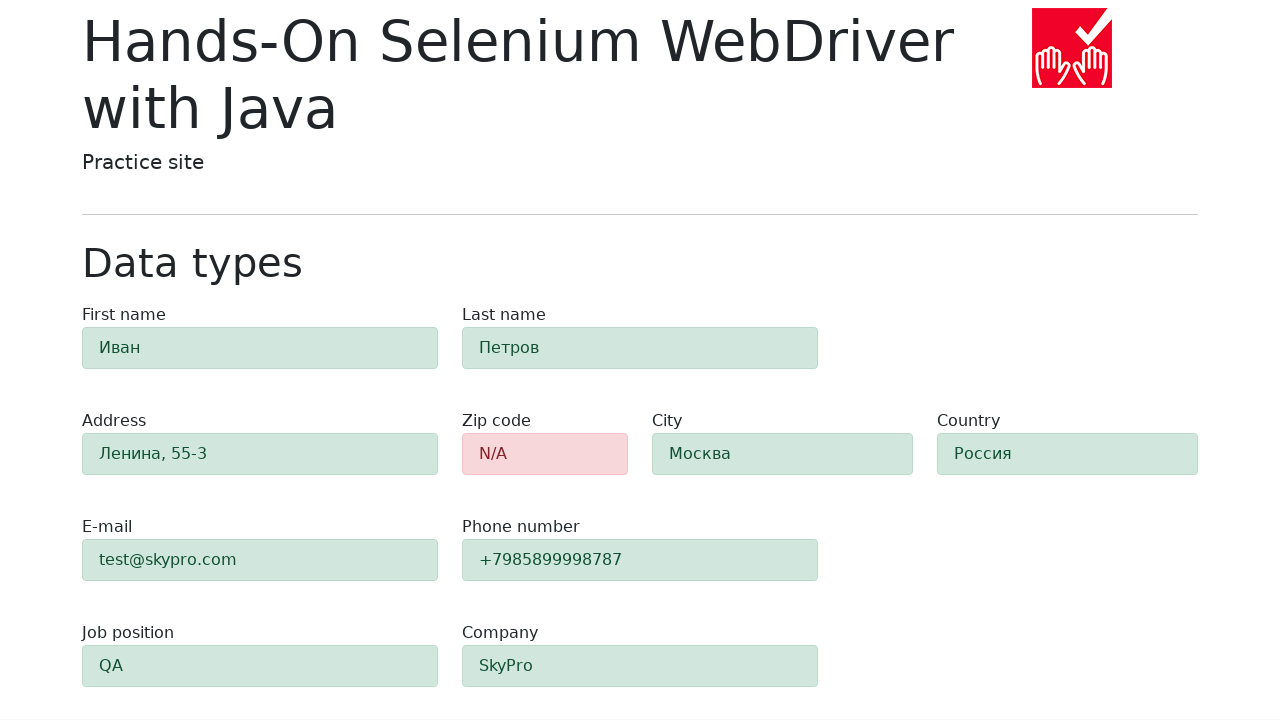

Retrieved computed color of first name field
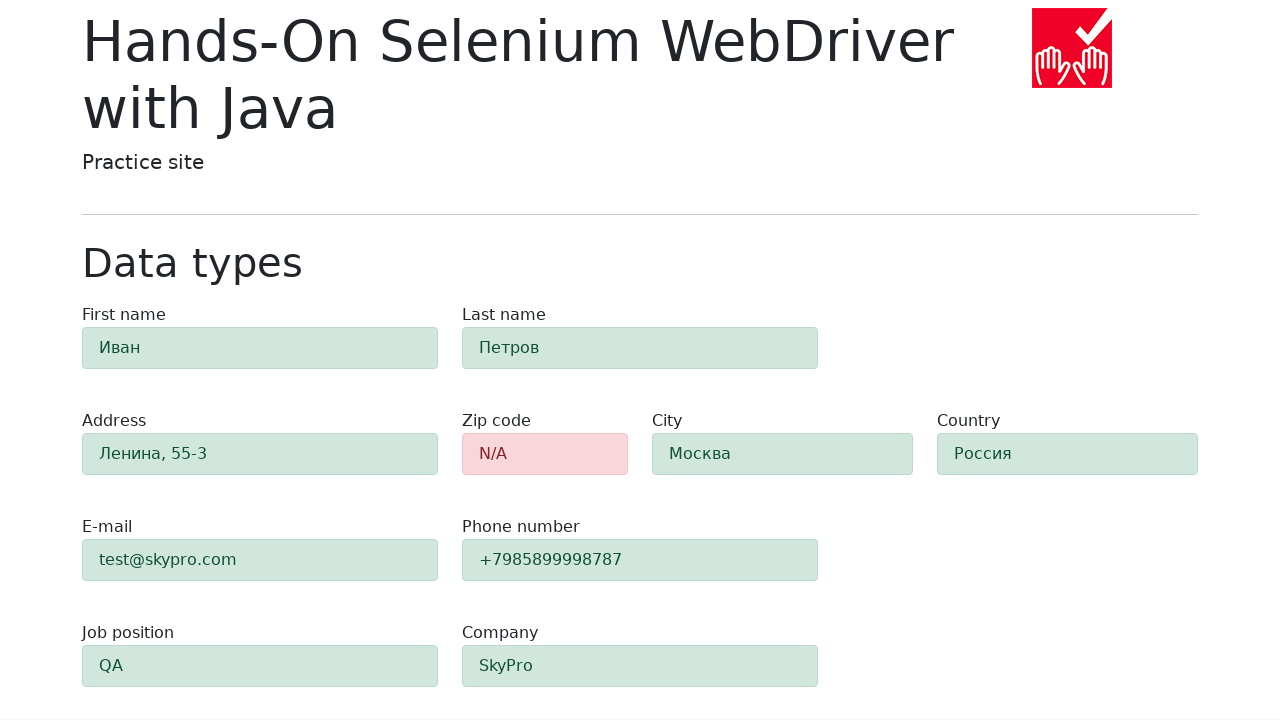

Verified first name field is green (validation passed)
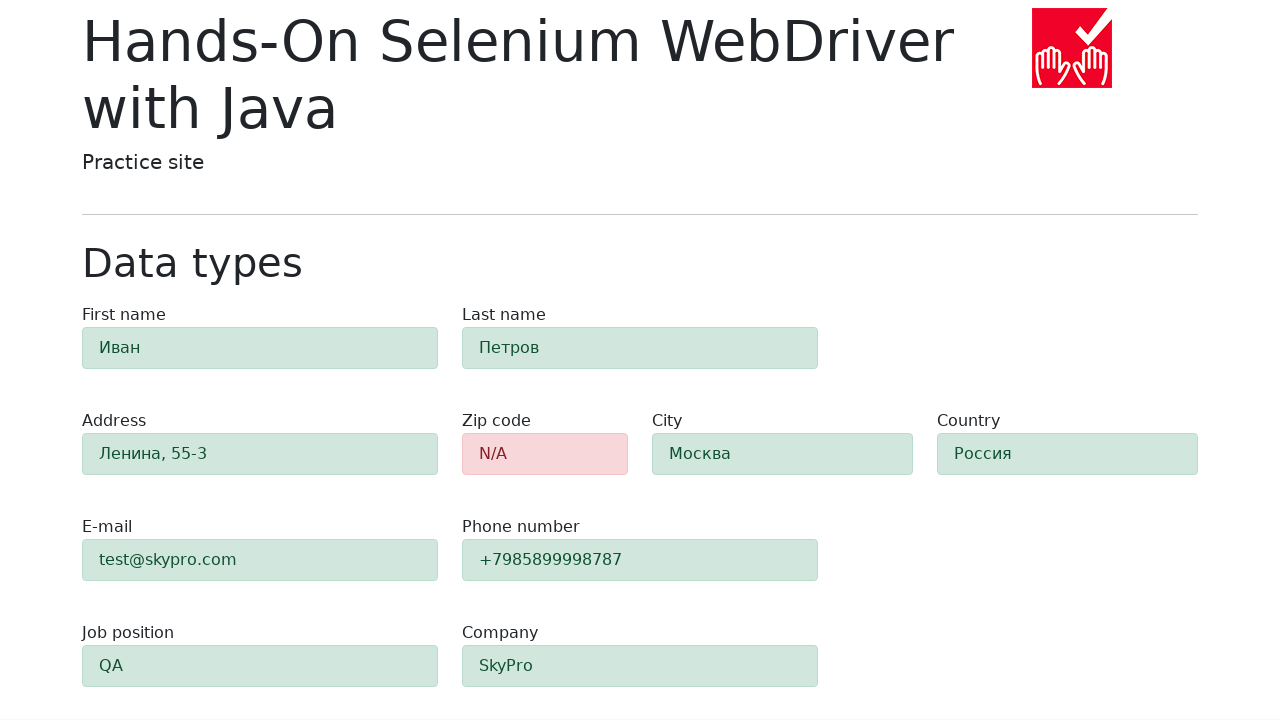

Retrieved computed color of last name field
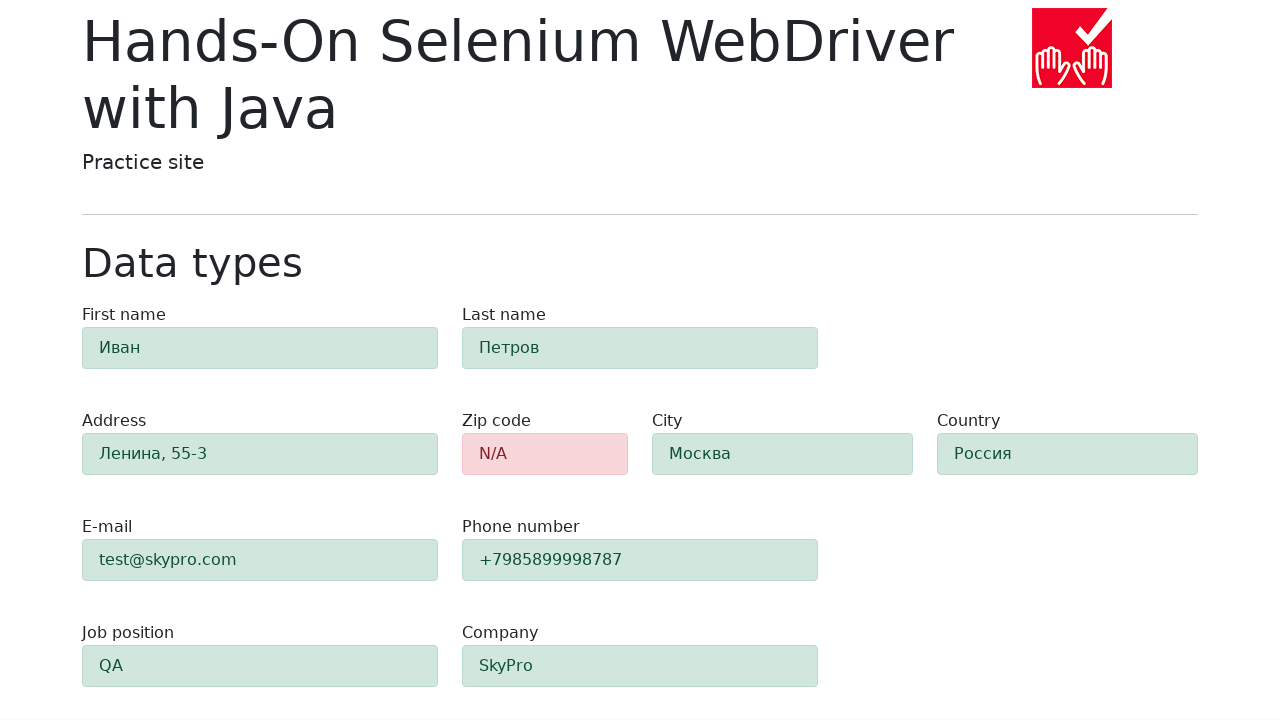

Verified last name field is green (validation passed)
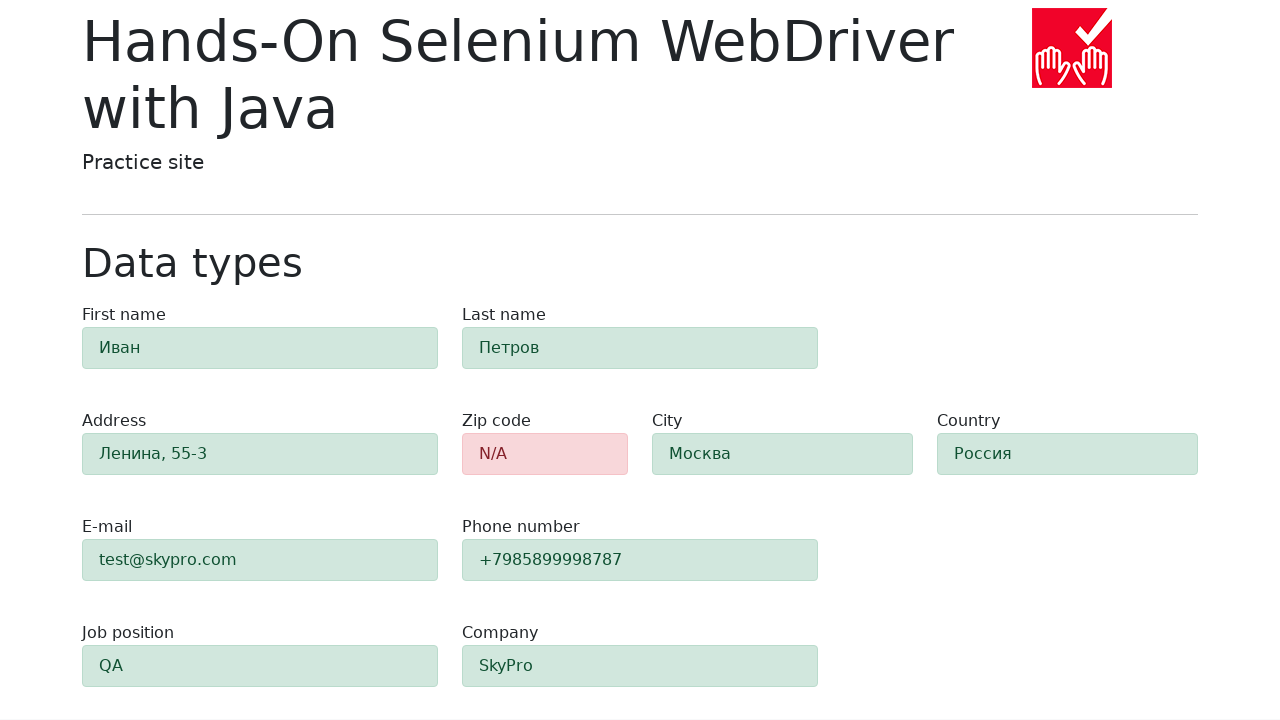

Retrieved computed color of address field
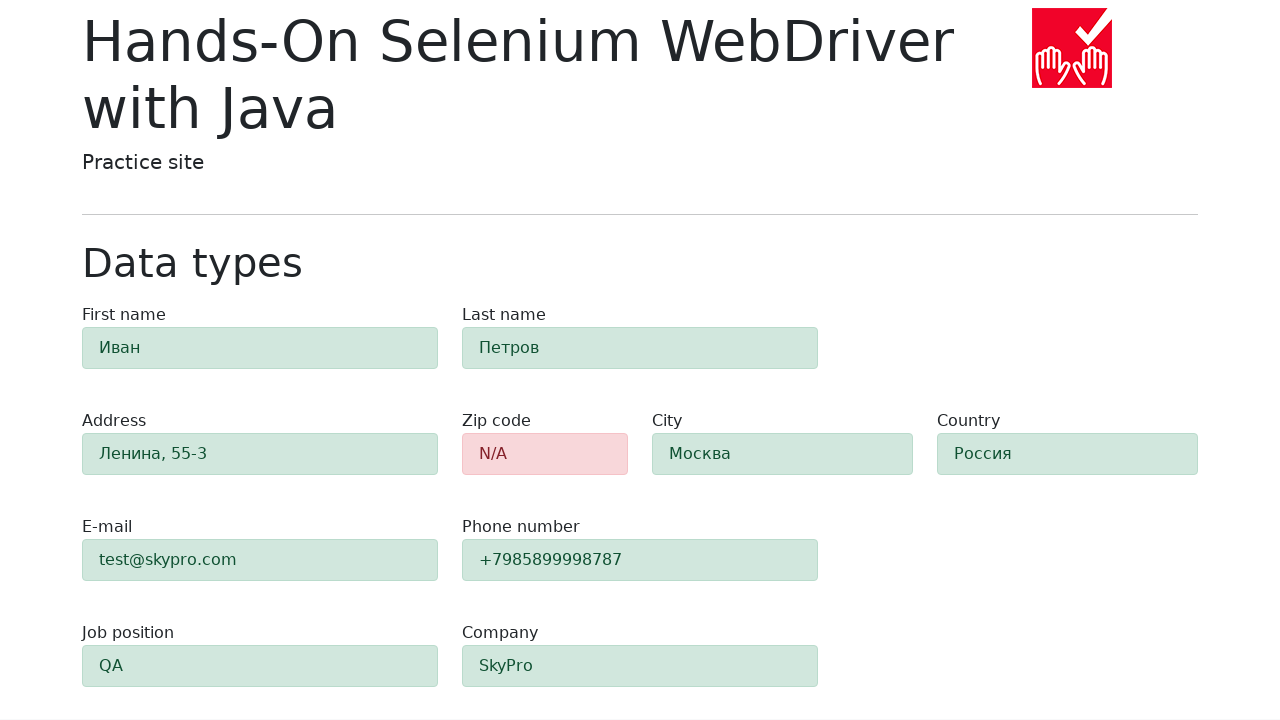

Verified address field is green (validation passed)
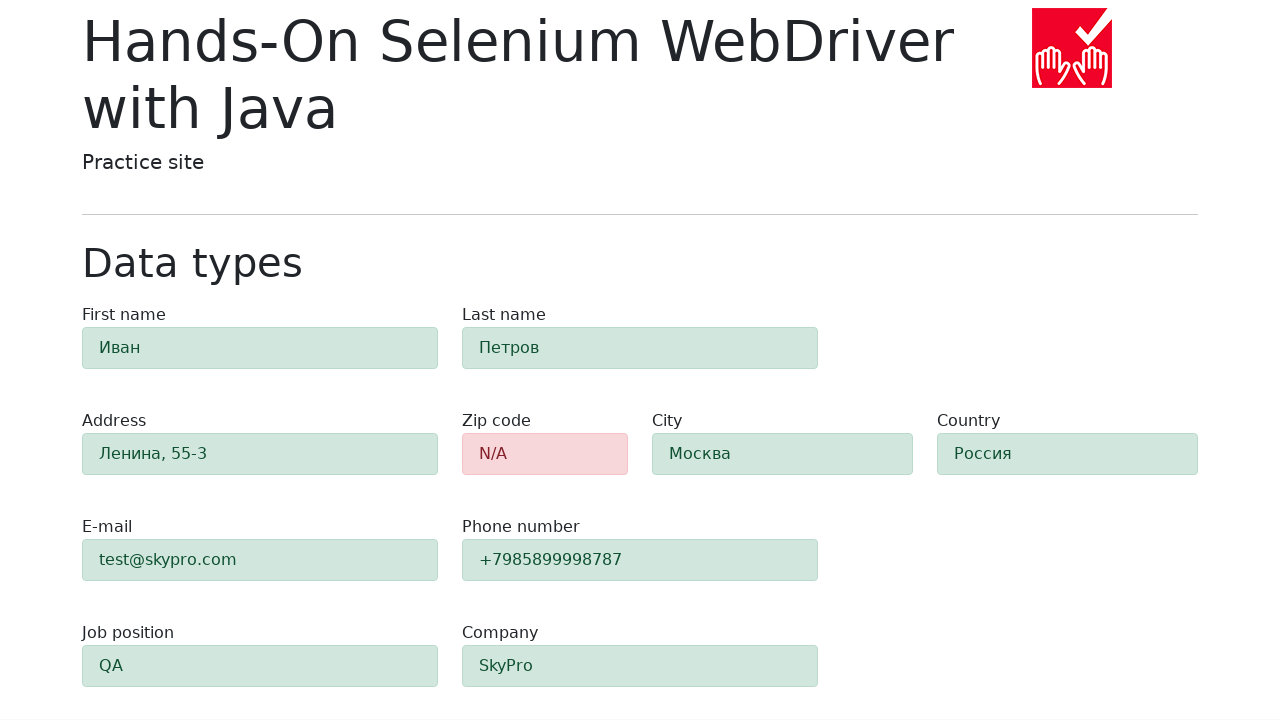

Retrieved computed color of city field
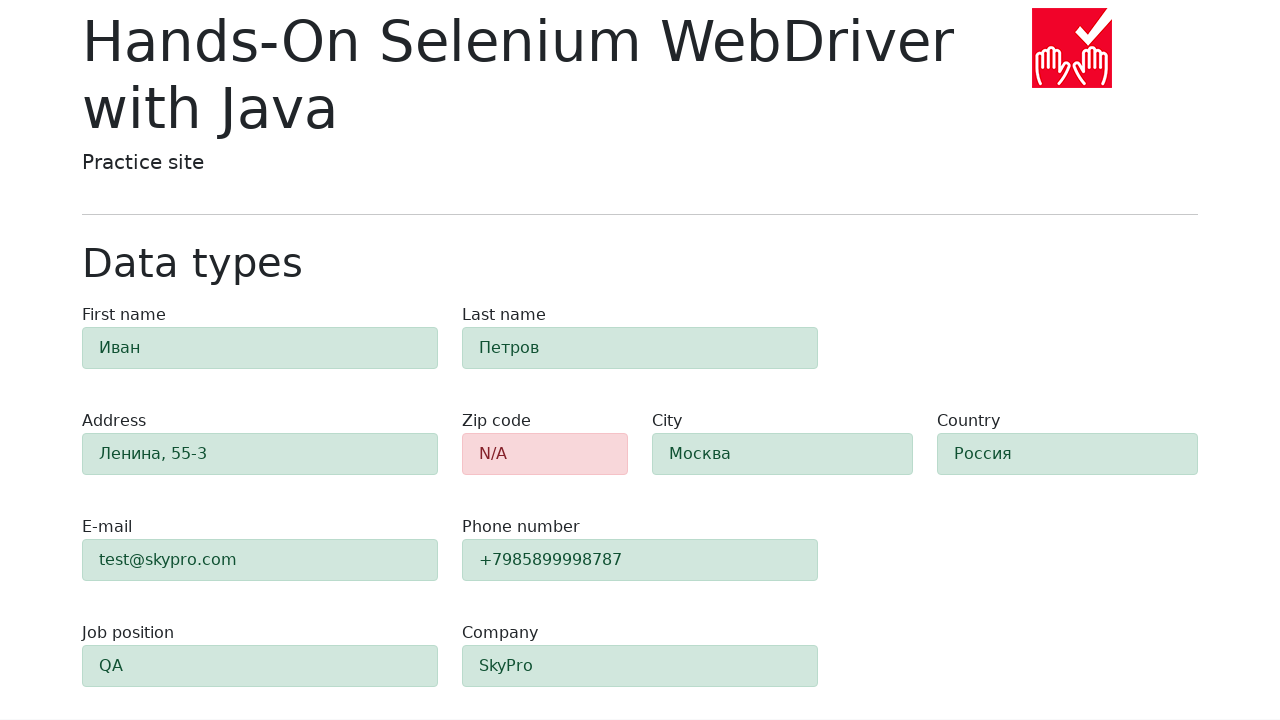

Verified city field is green (validation passed)
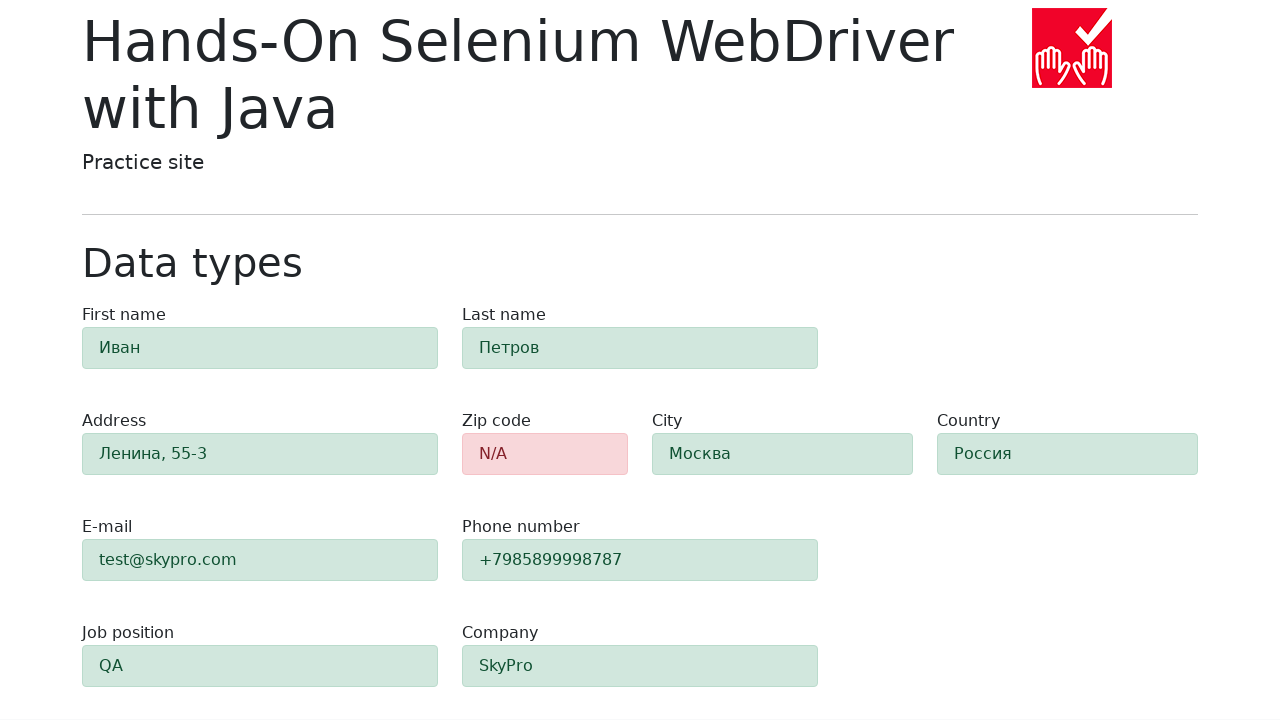

Retrieved computed color of country field
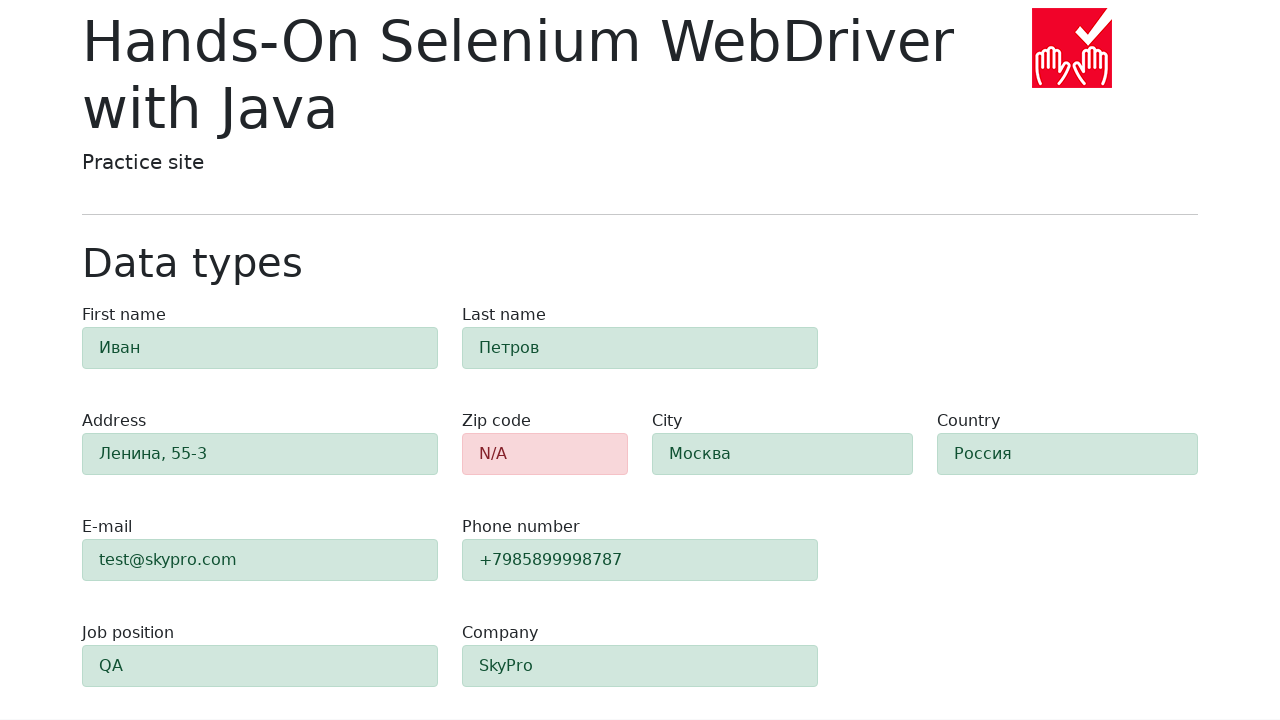

Verified country field is green (validation passed)
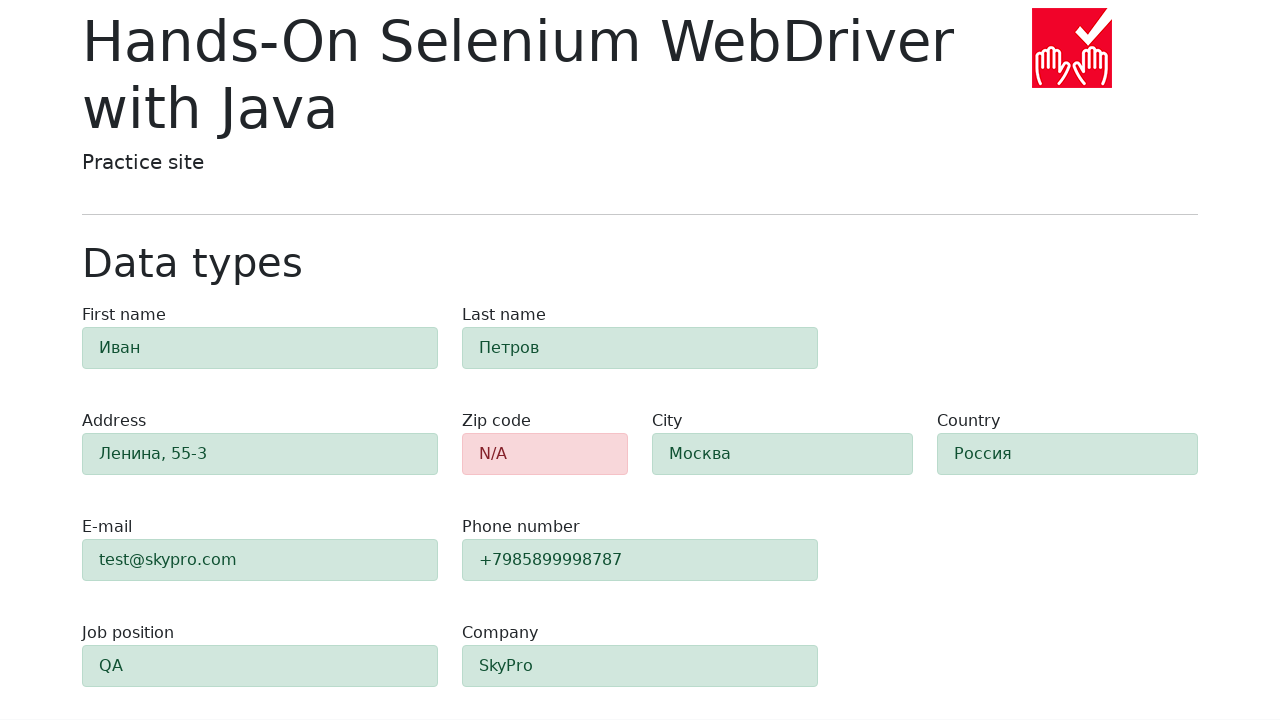

Retrieved computed color of email field
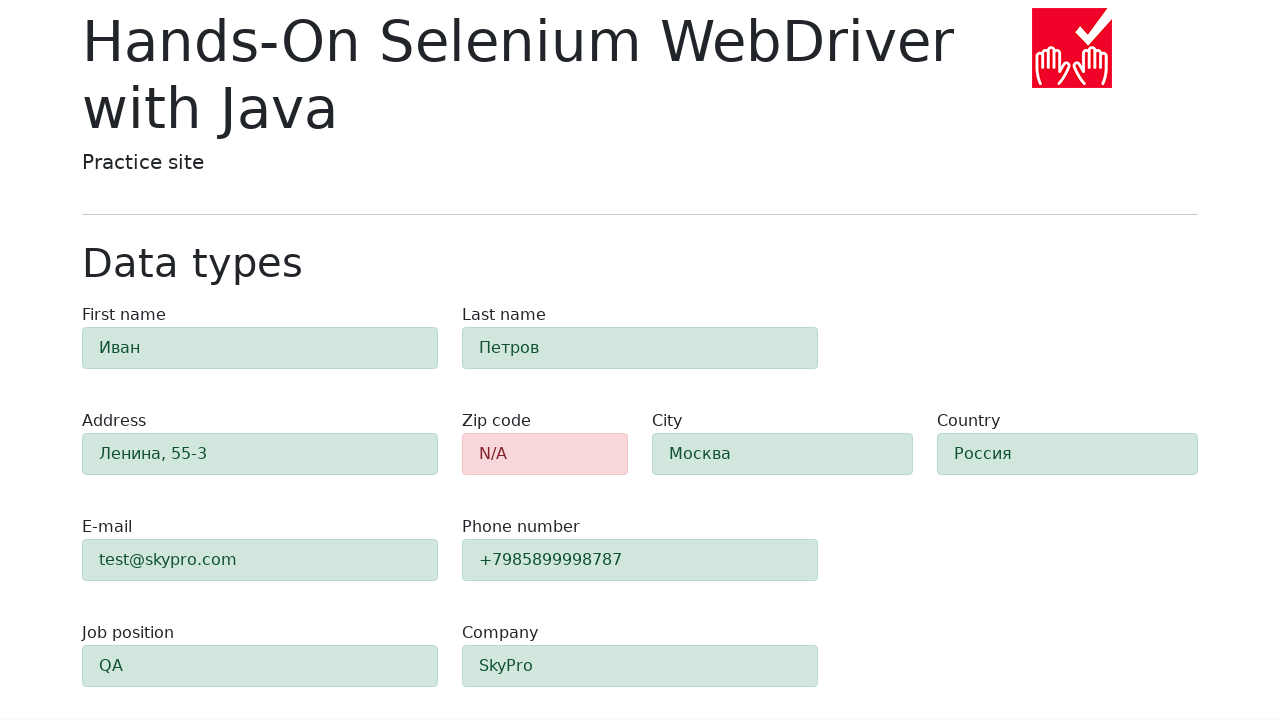

Verified email field is green (validation passed)
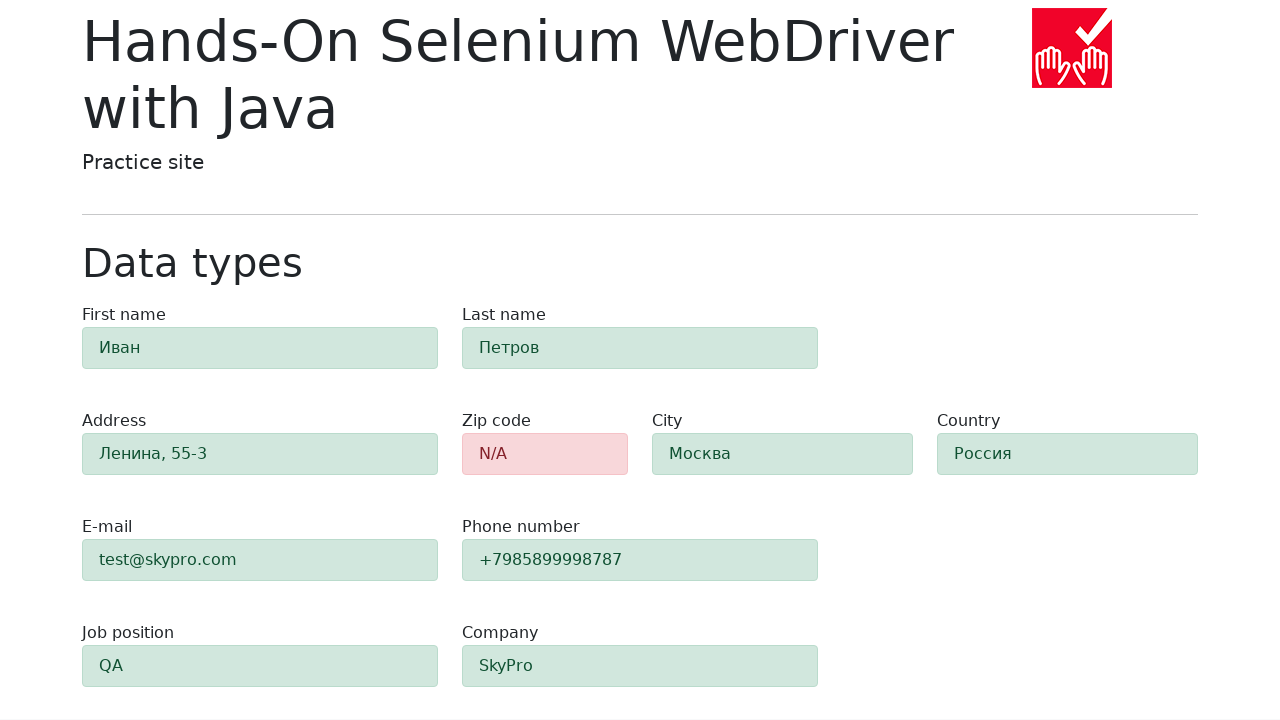

Retrieved computed color of phone field
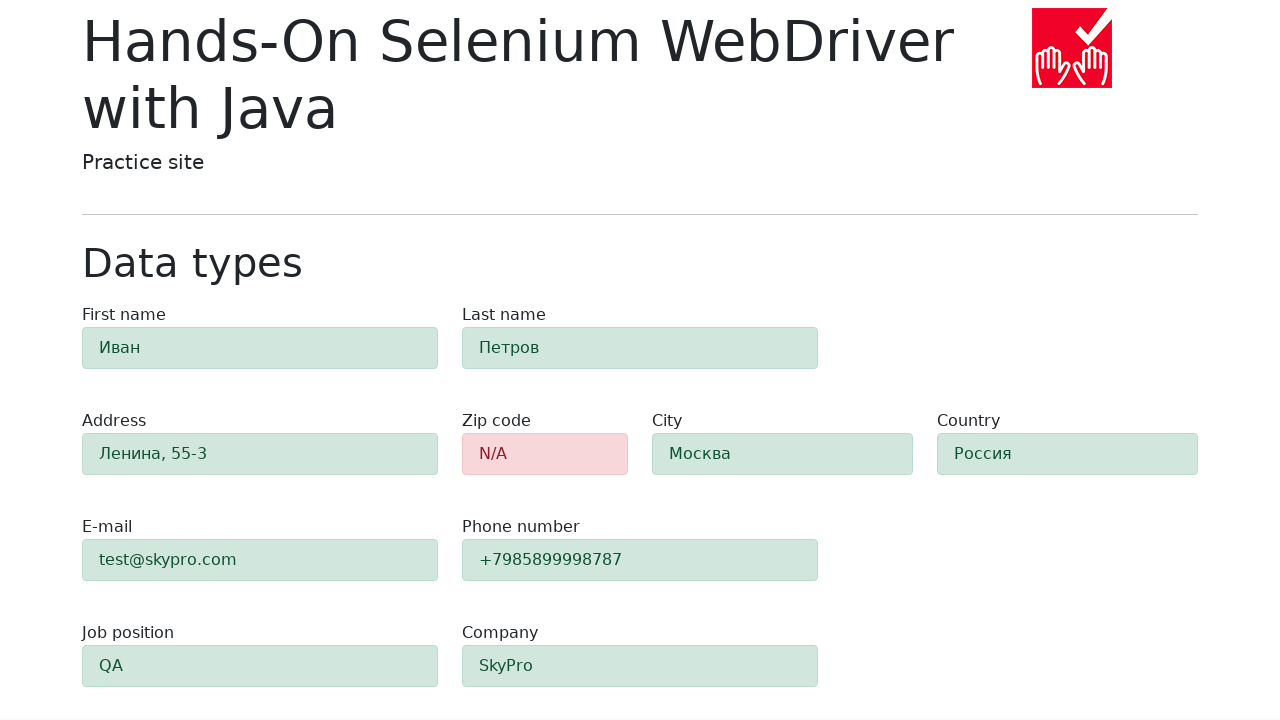

Verified phone field is green (validation passed)
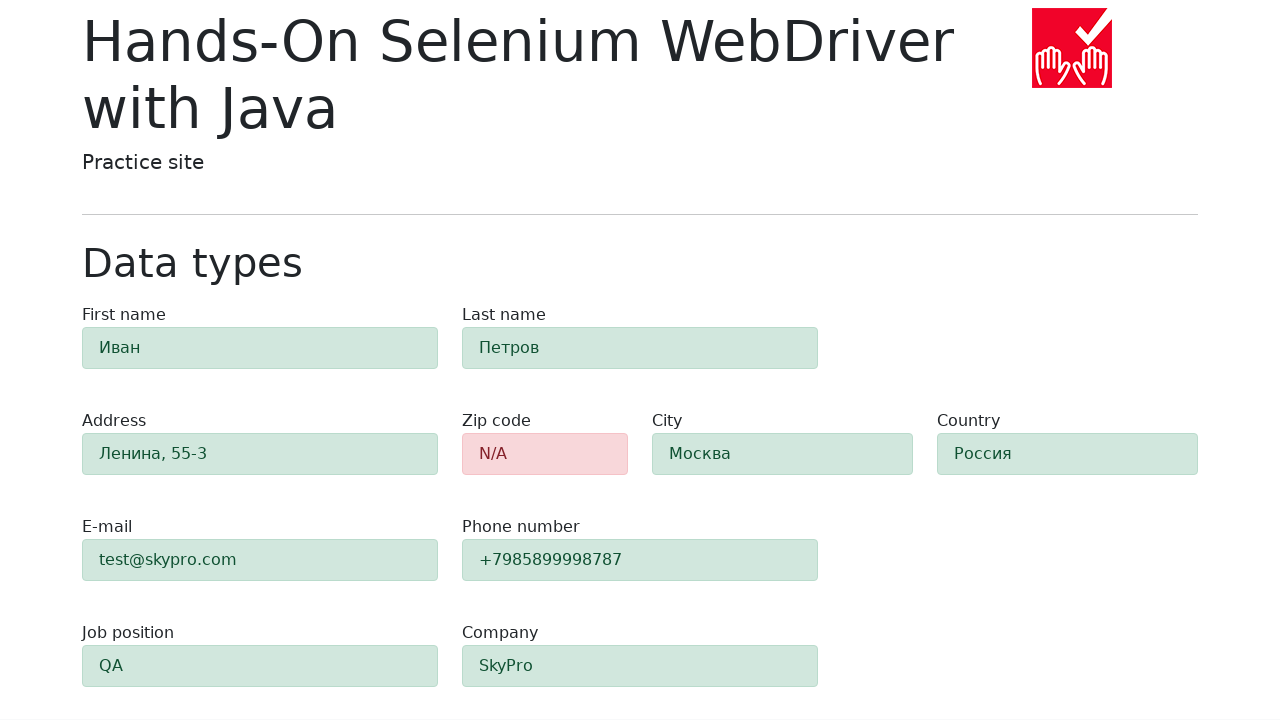

Retrieved computed color of job position field
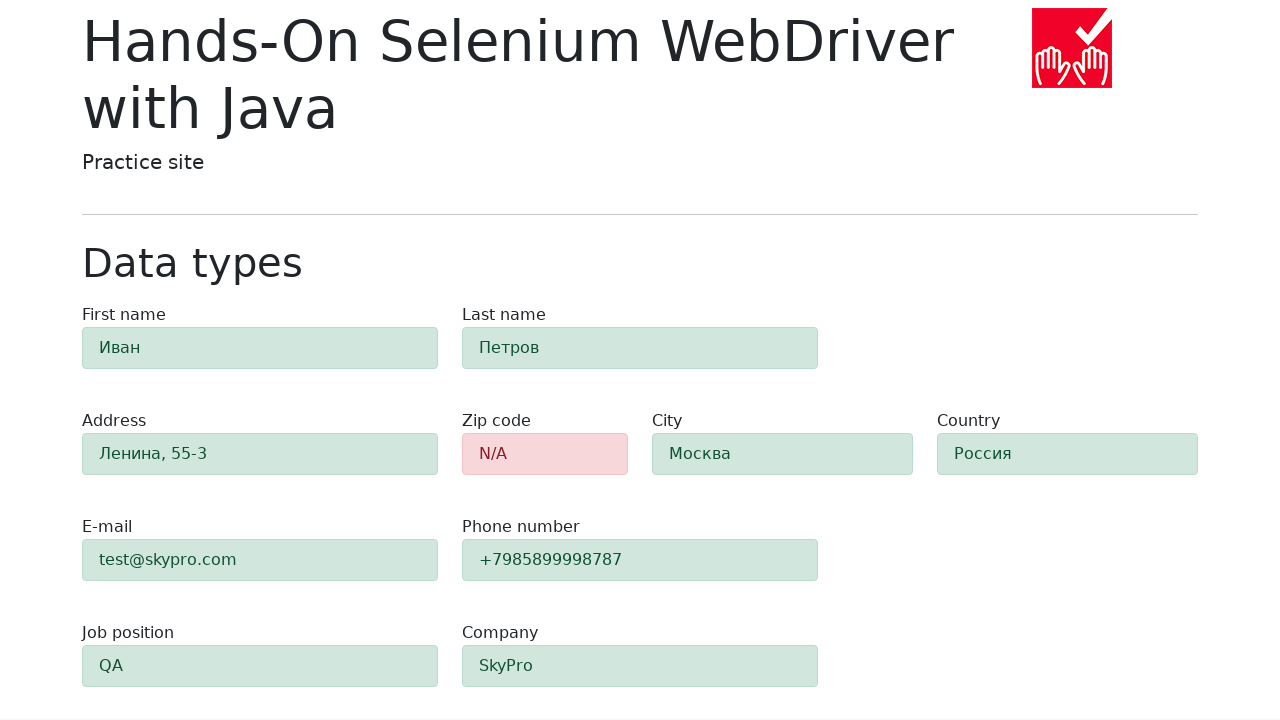

Verified job position field is green (validation passed)
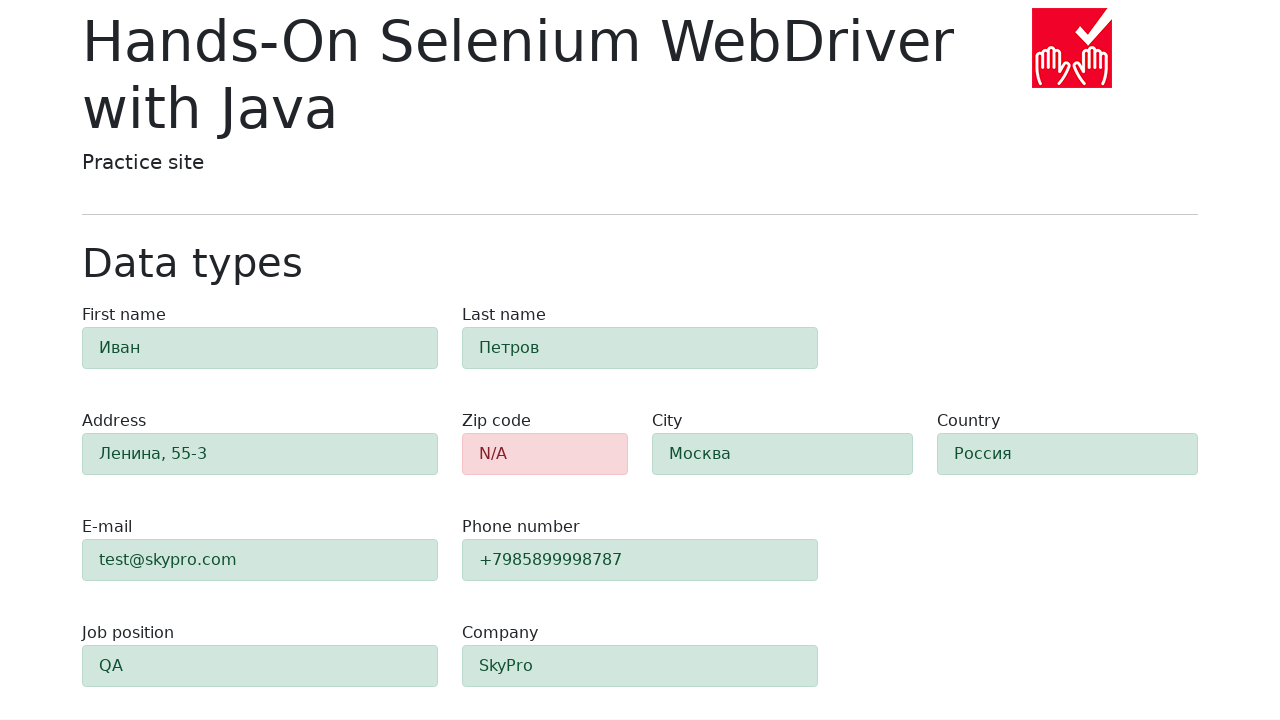

Retrieved computed color of company field
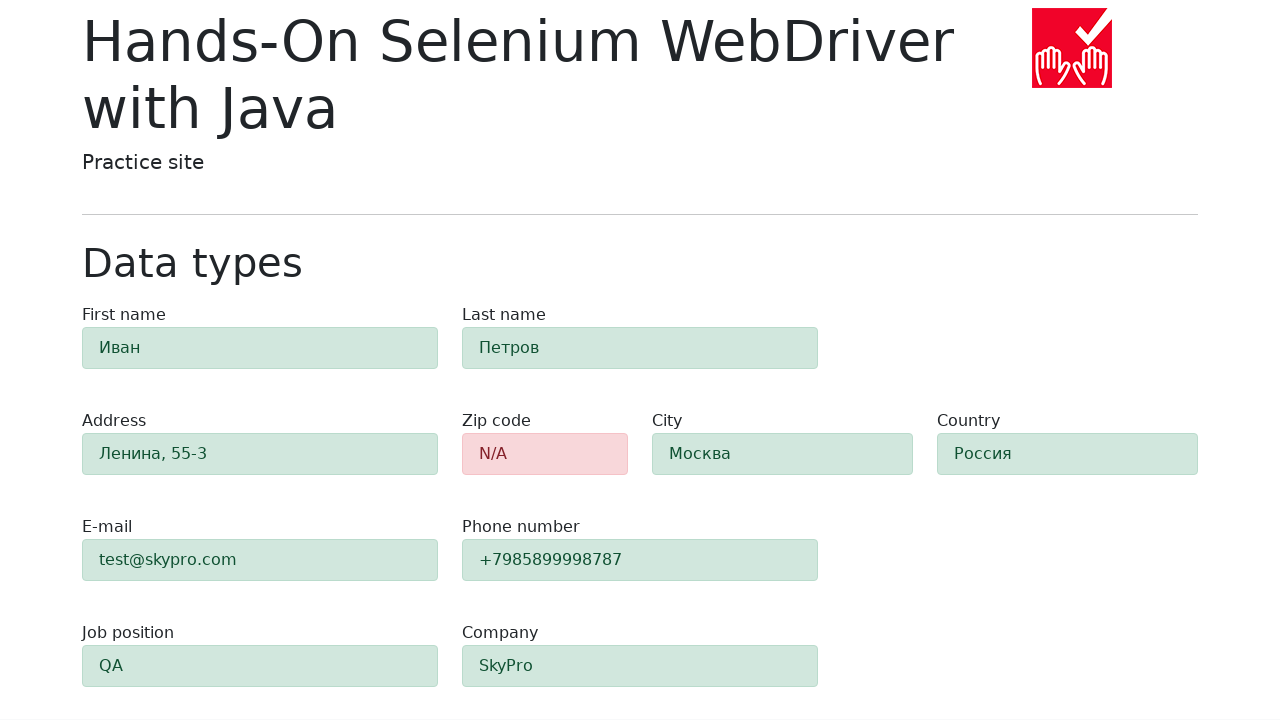

Verified company field is green (validation passed)
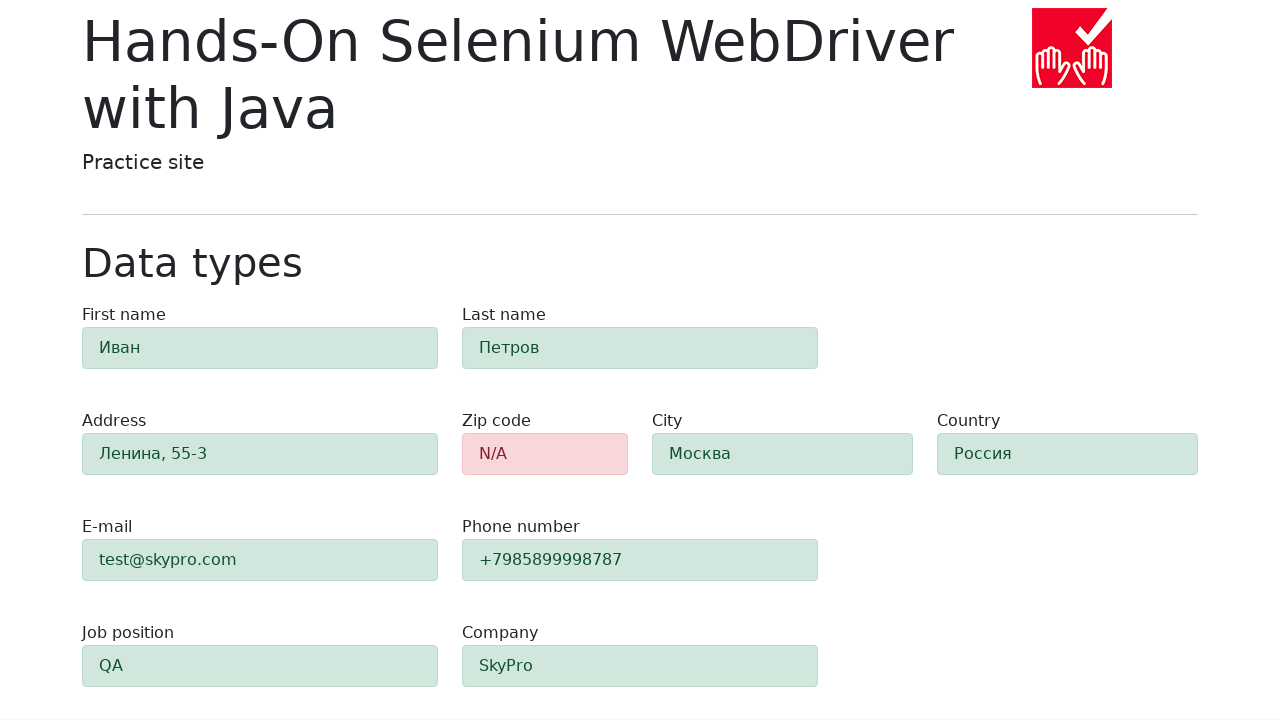

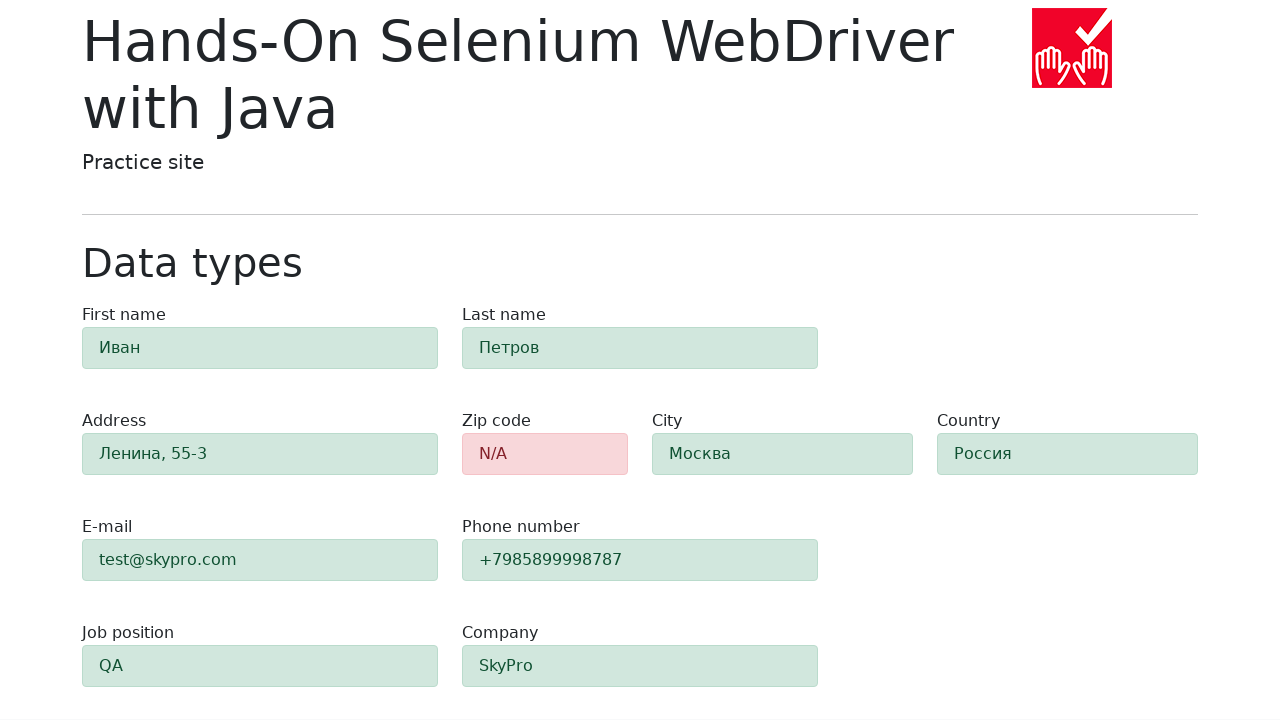